Tests the Python.org search functionality by entering "pycon" in the search box, submitting the search, and verifying that results are found.

Starting URL: http://www.python.org

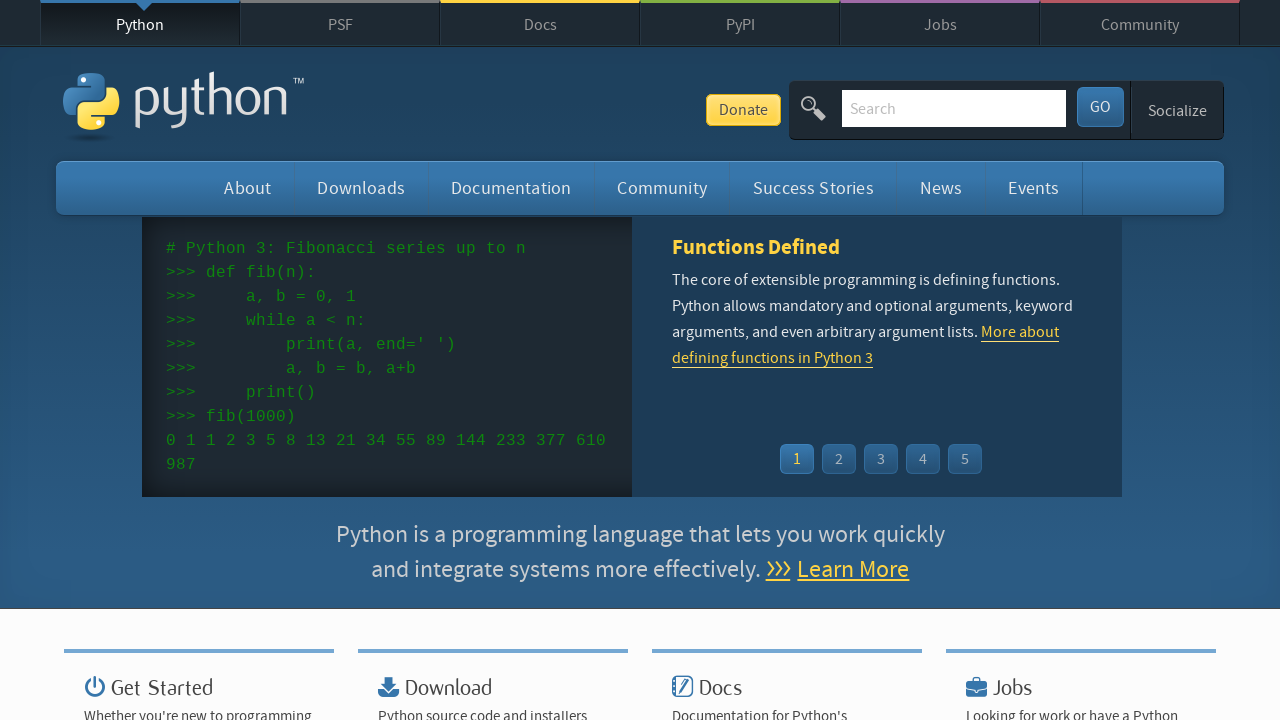

Verified 'Python' is in page title
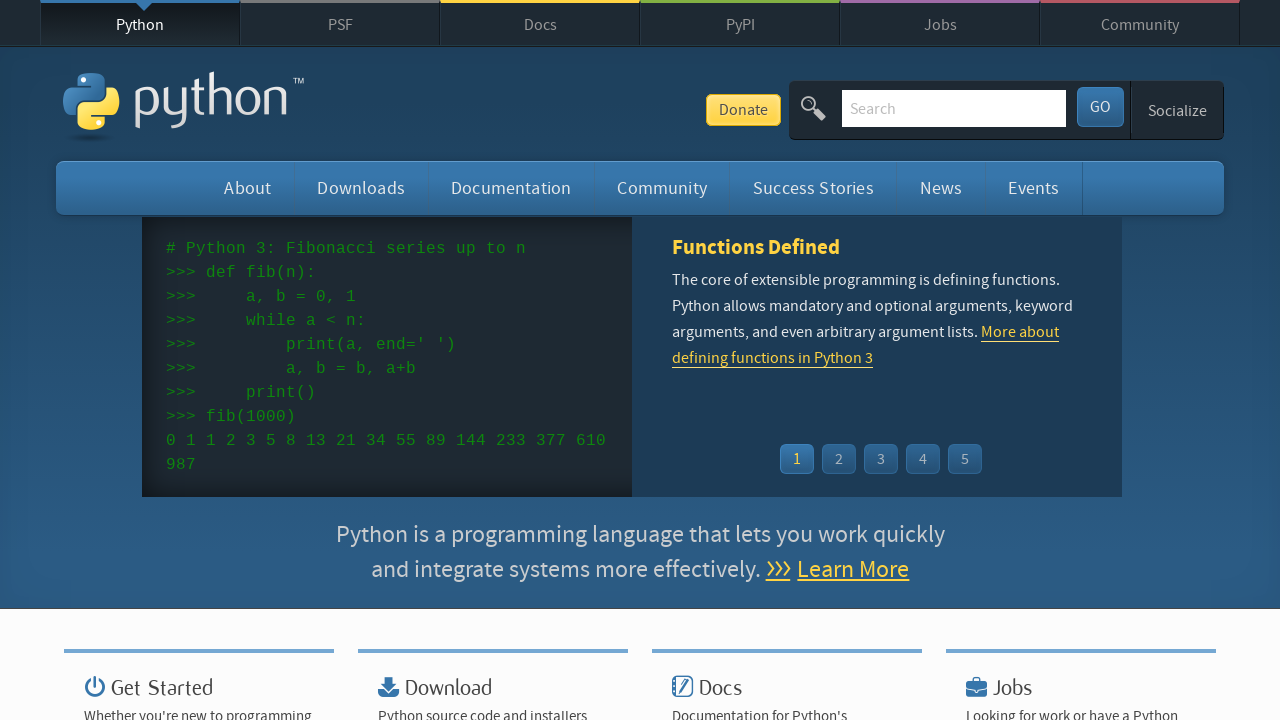

Filled search box with 'pycon' on input[name='q']
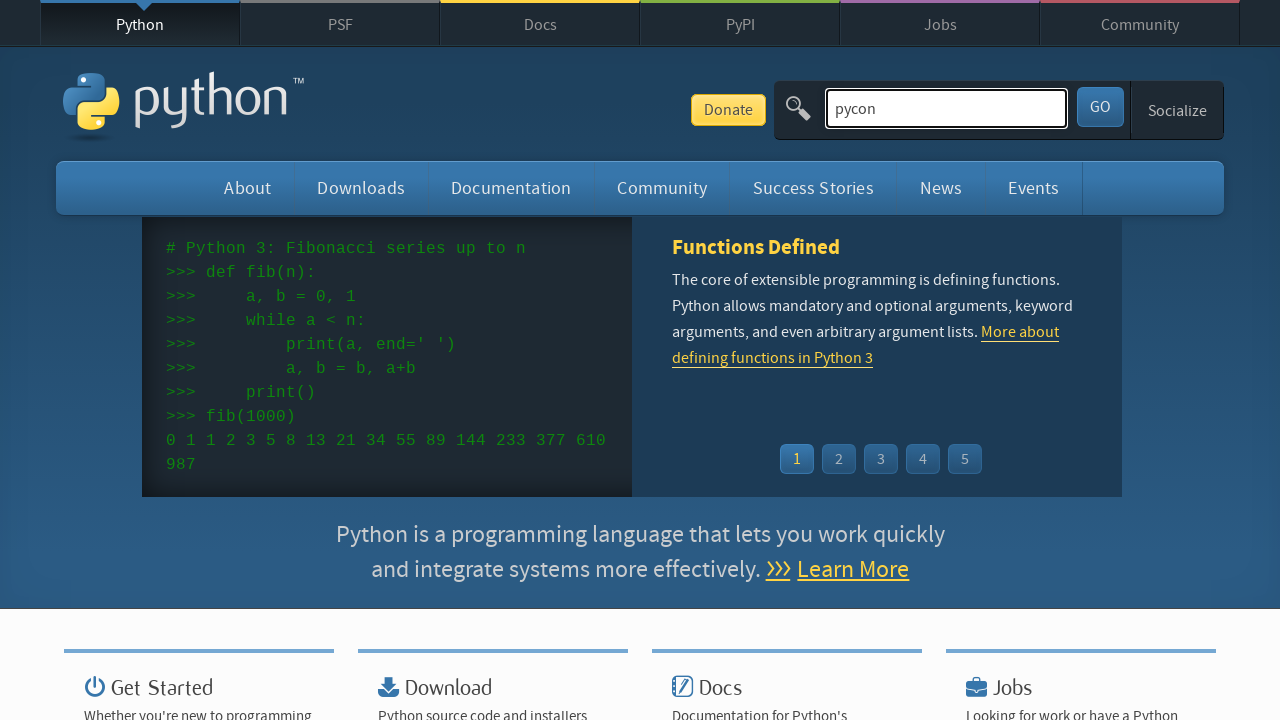

Pressed Enter to submit search on input[name='q']
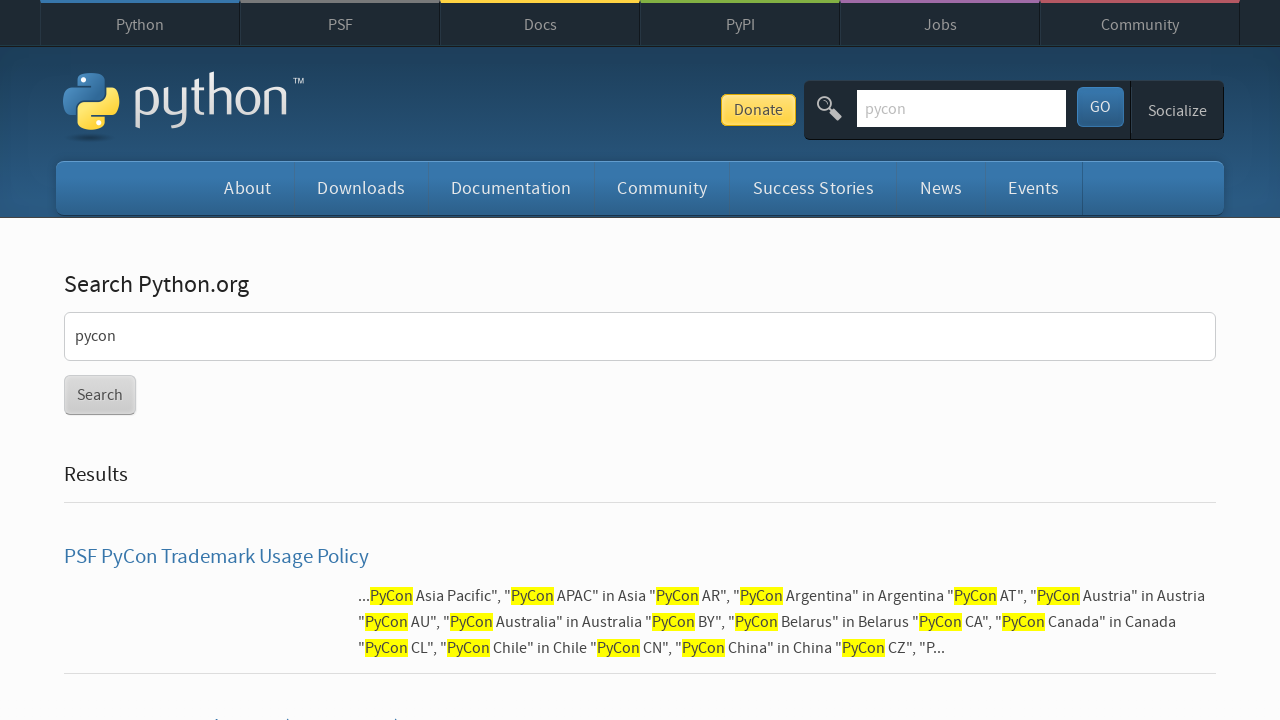

Waited for page to reach networkidle state
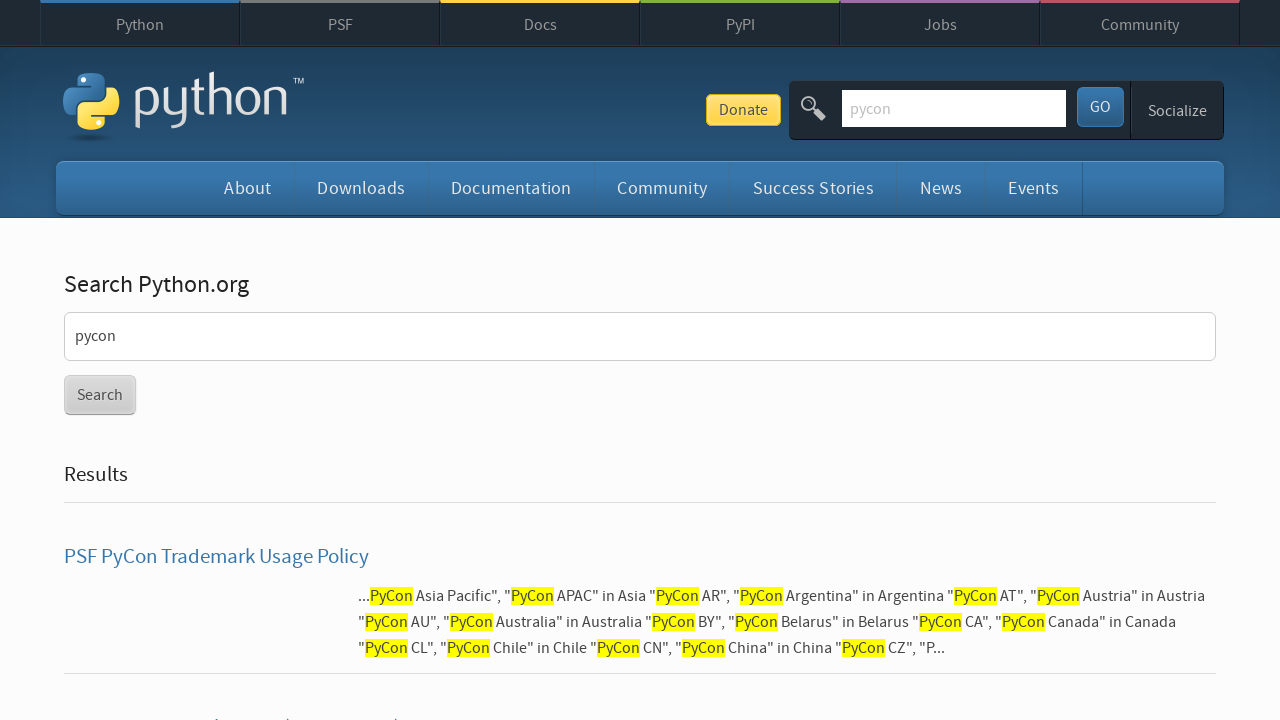

Verified search results were found (no 'No results found' message)
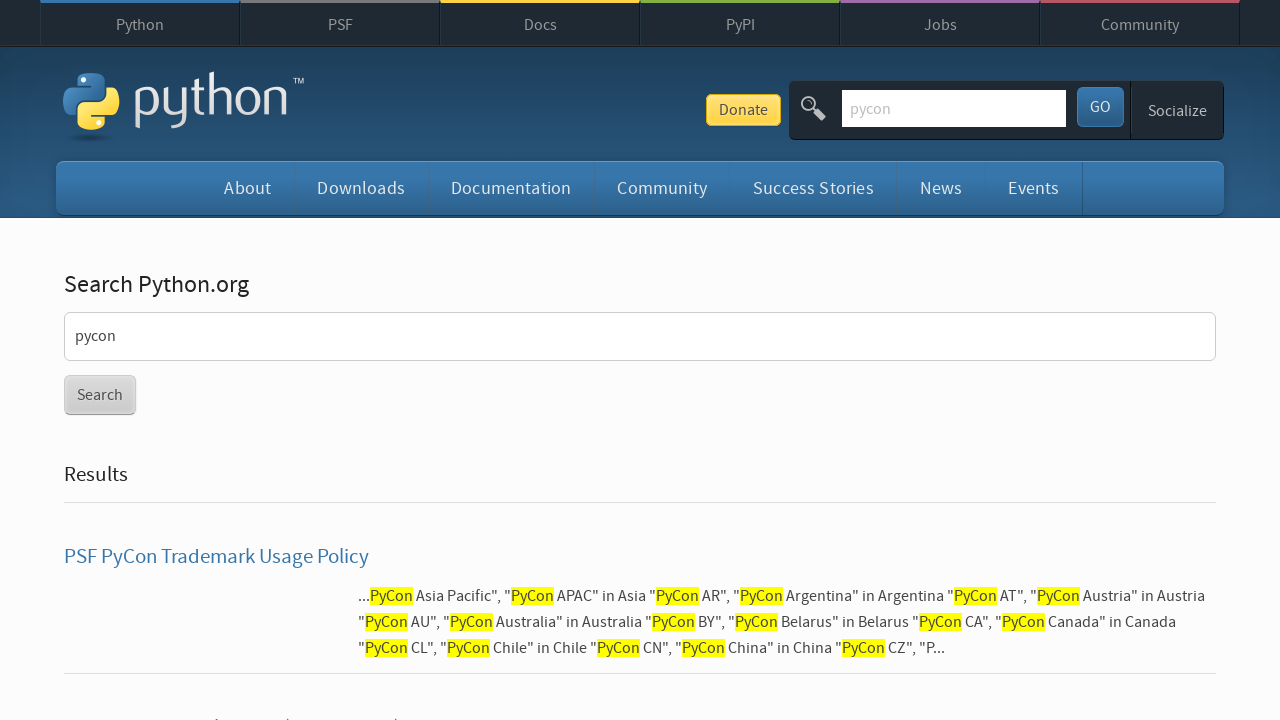

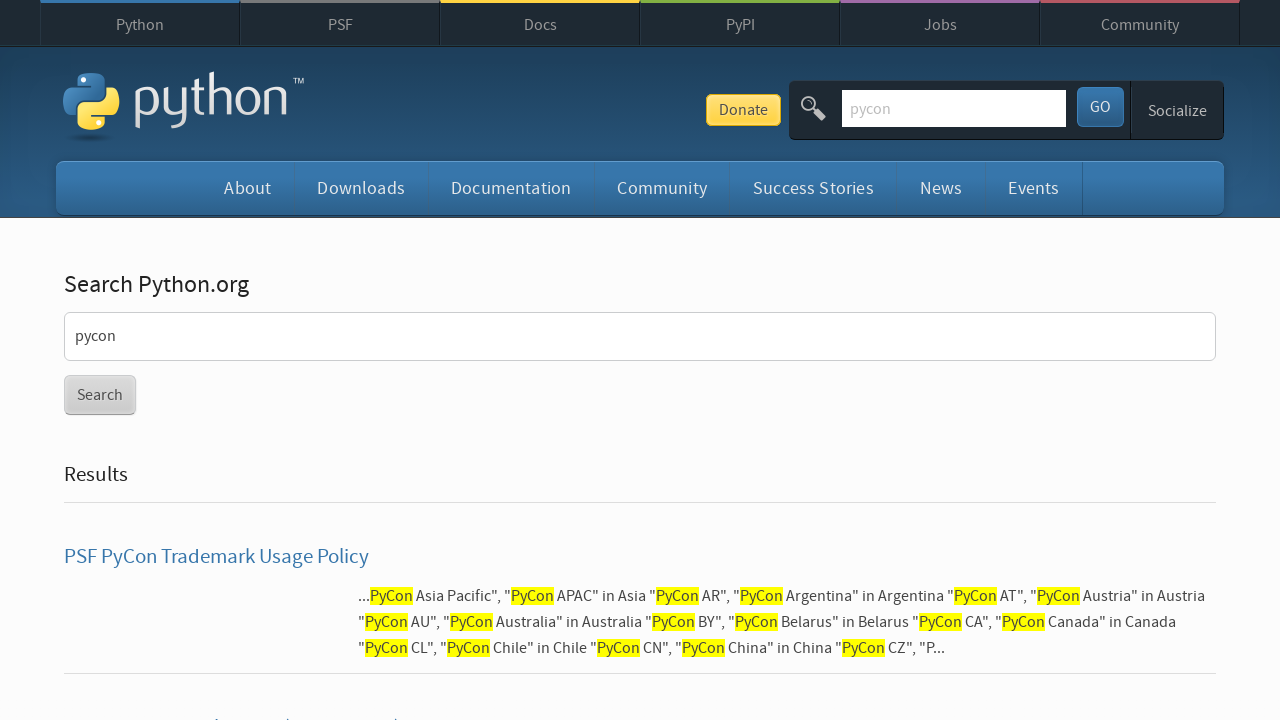